Tests alert handling functionality by triggering JavaScript alerts and confirming/dismissing them

Starting URL: https://rahulshettyacademy.com/AutomationPractice/

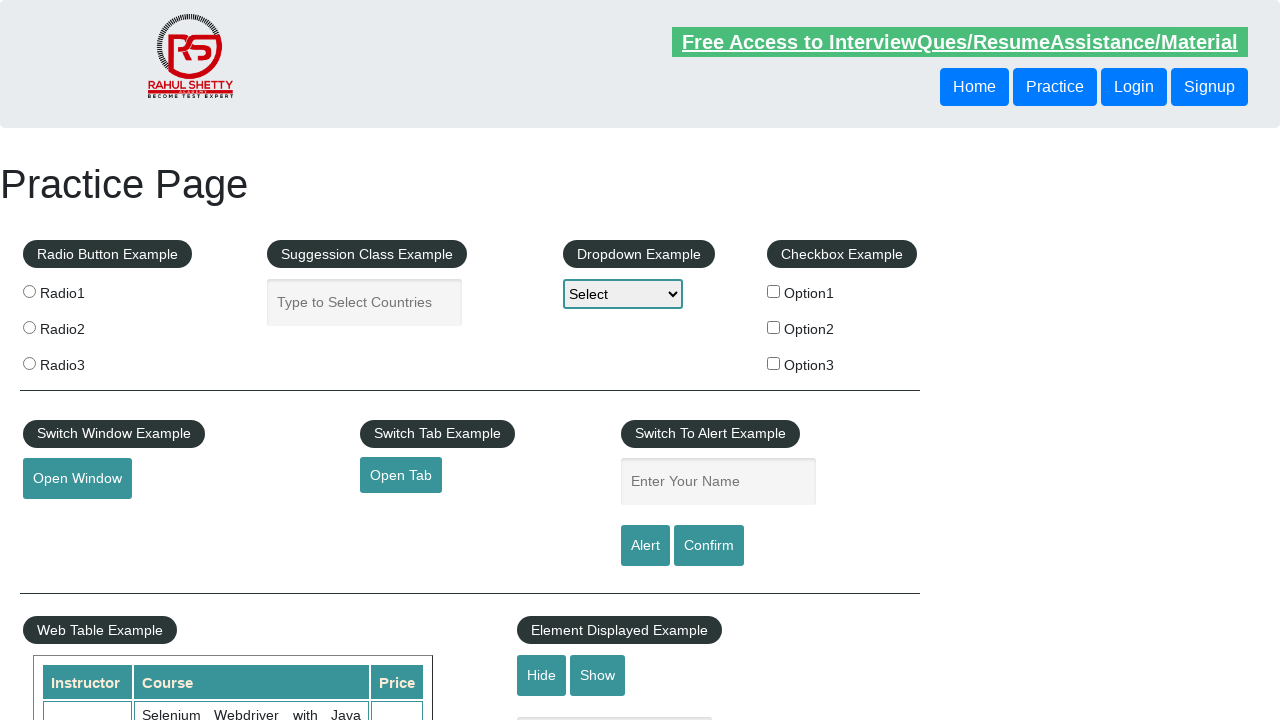

Clicked alert button to trigger JavaScript alert at (645, 546) on #alertbtn
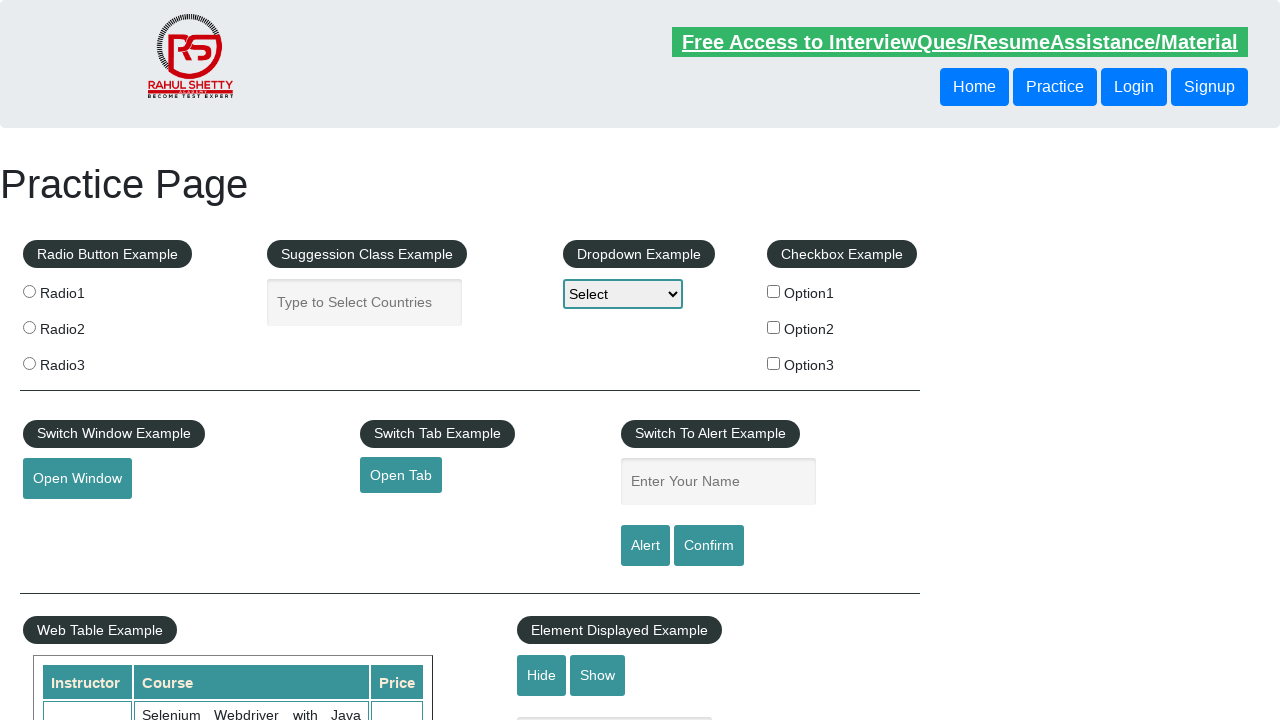

Set up dialog handler to accept alerts
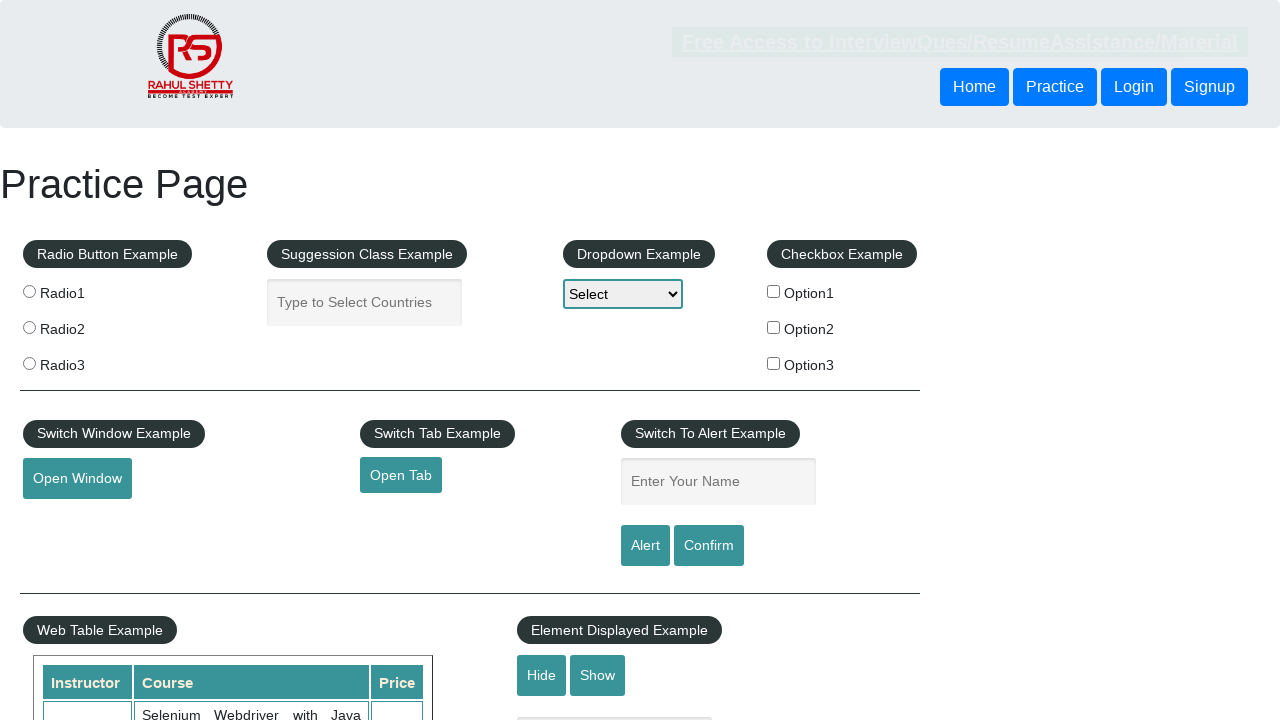

Clicked confirm button to trigger confirmation dialog at (709, 546) on #confirmbtn
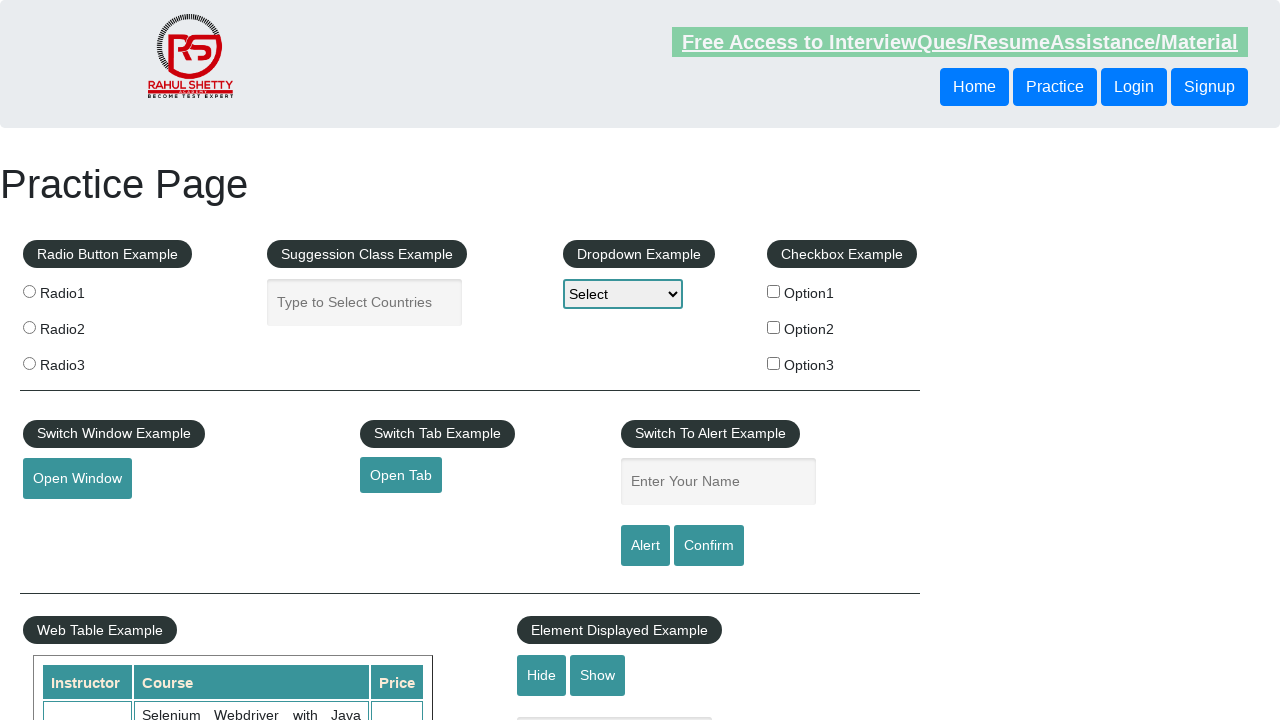

Set up dialog handler to dismiss confirmation dialogs
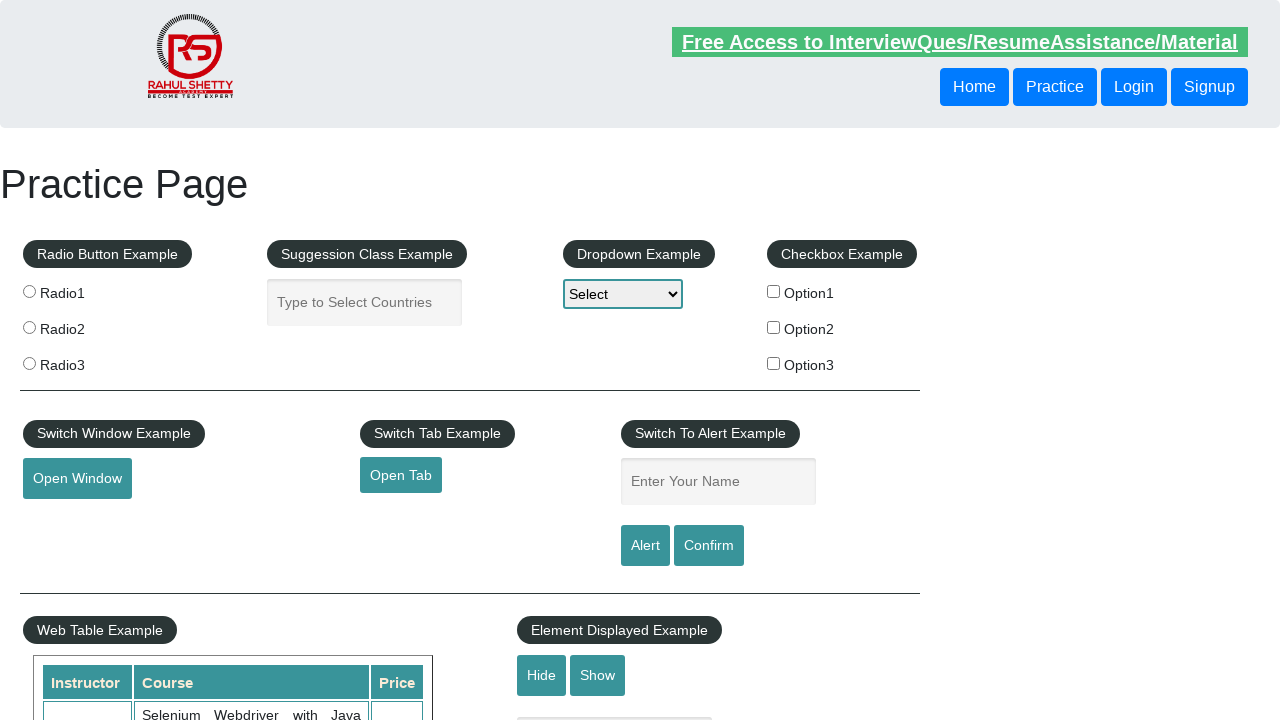

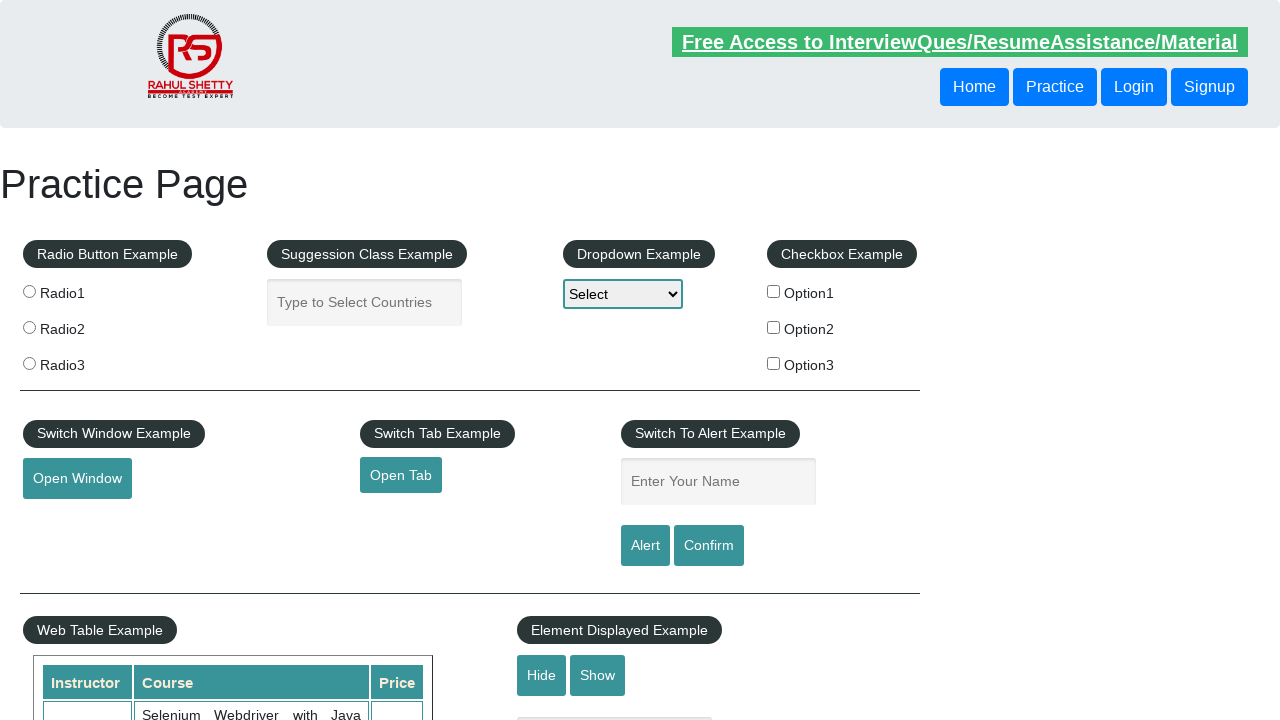